Navigates to a demo page and clicks a button element to test basic button interaction functionality

Starting URL: https://SunInJuly.github.io/execute_script.html

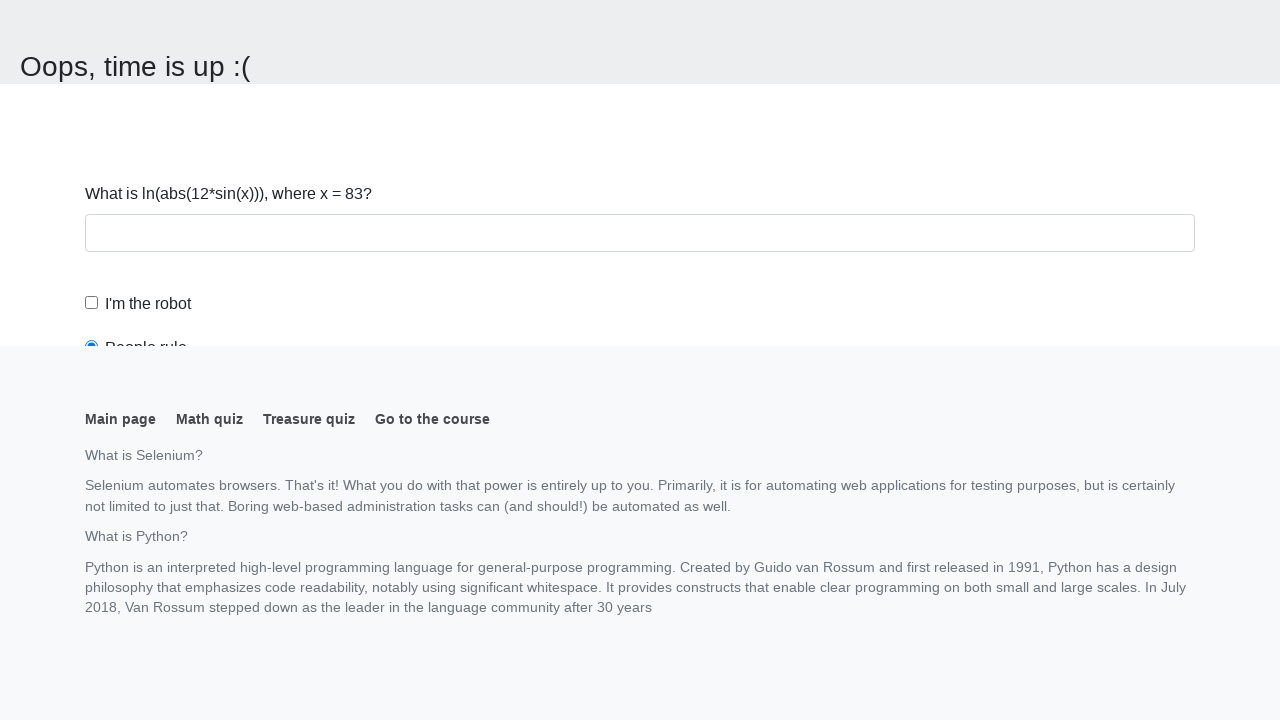

Navigated to execute_script demo page
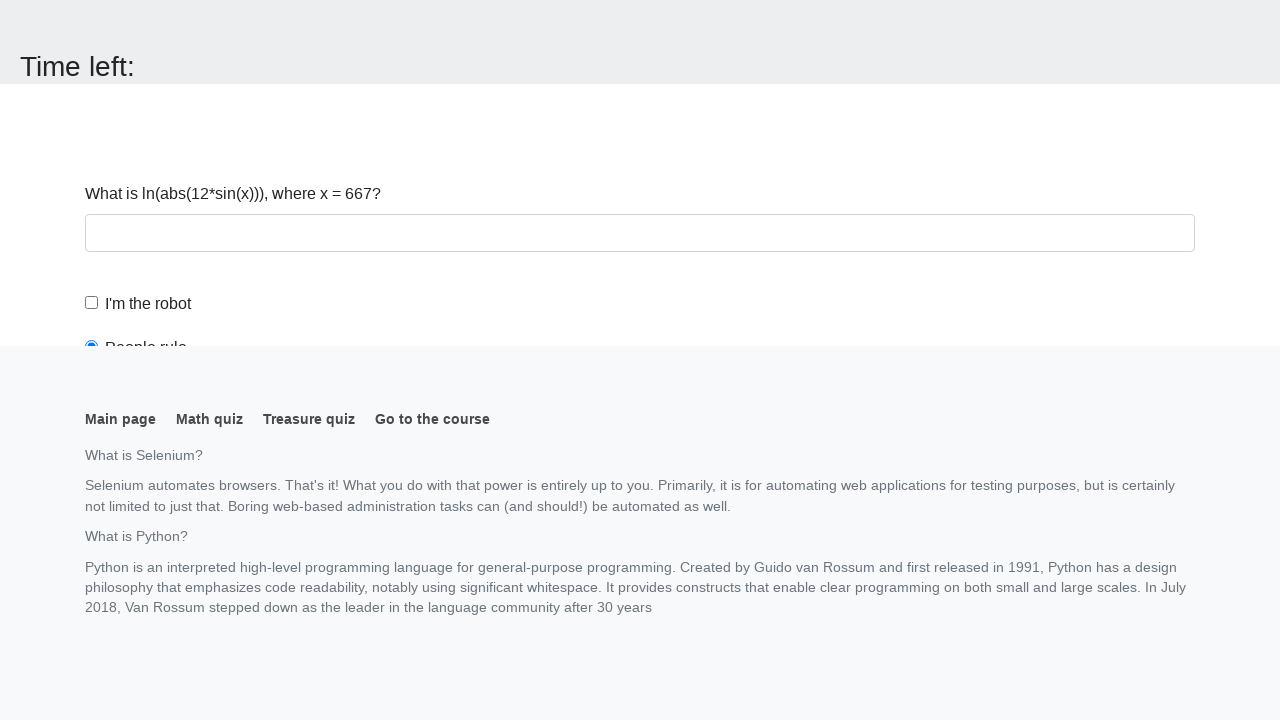

Clicked button element on demo page at (123, 20) on button
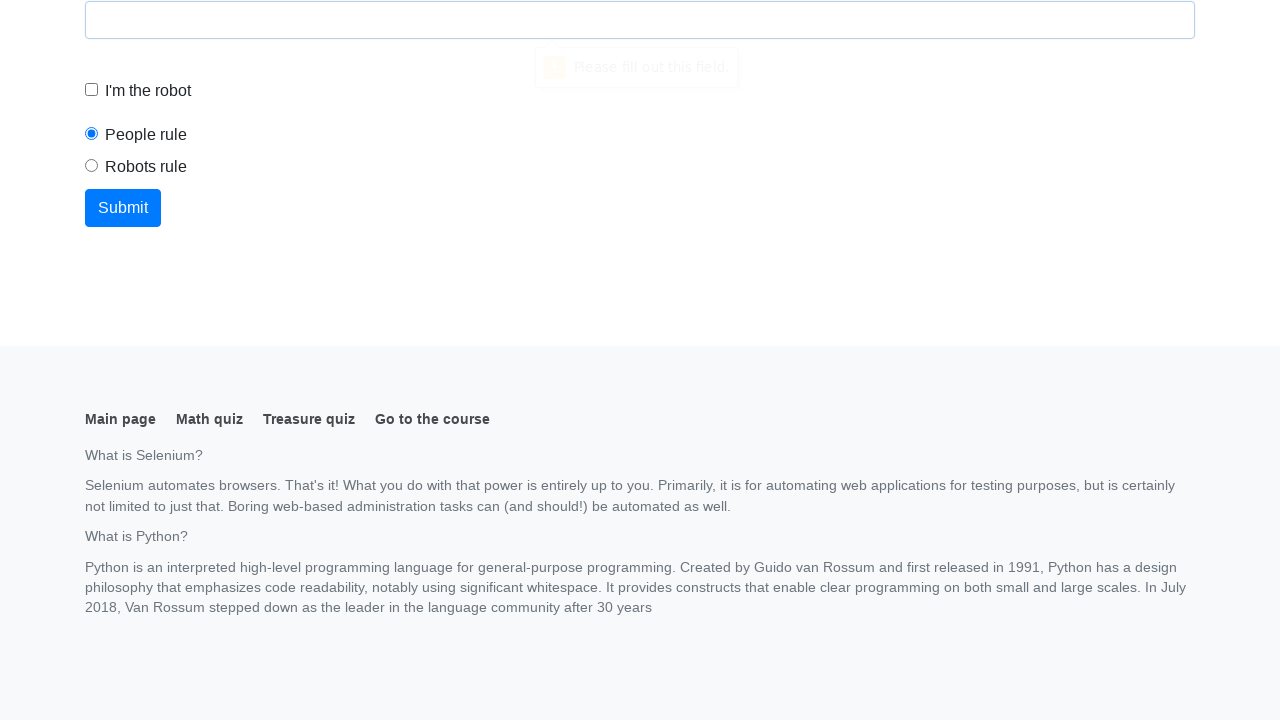

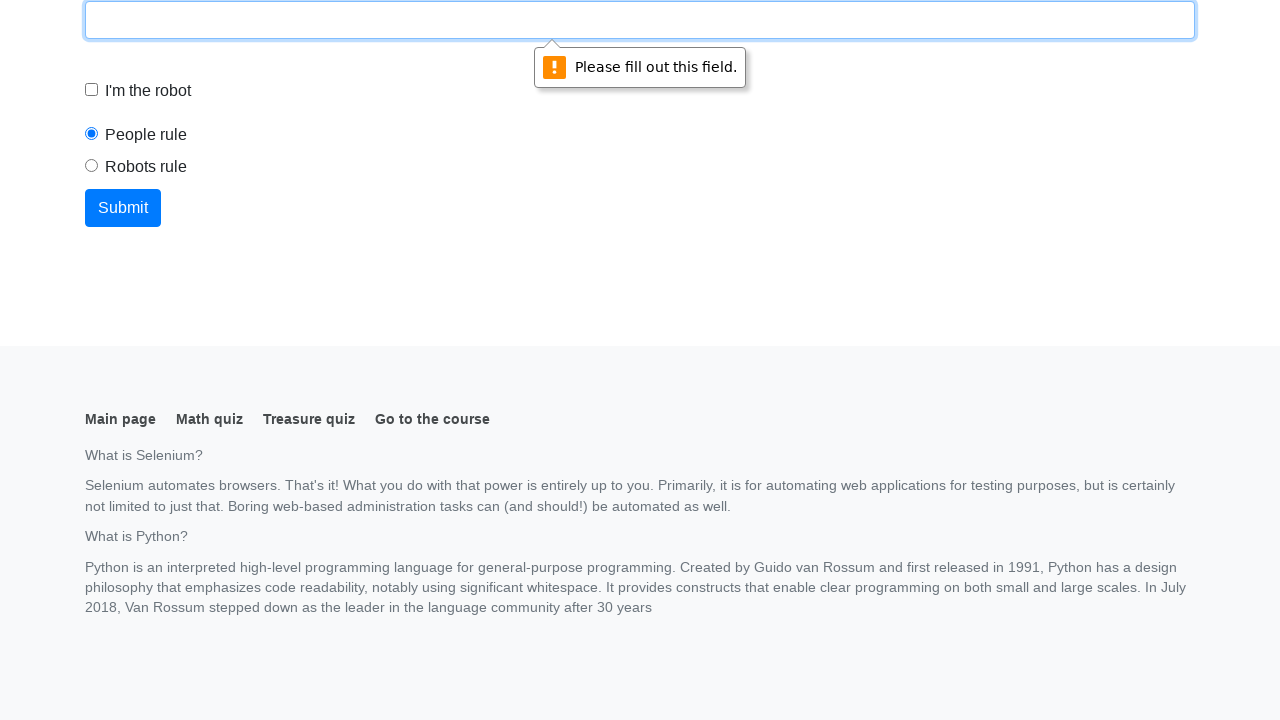